Tests the complete flow of todo tasks including toggling, filtering between all/active/completed views, reopening tasks, and clearing completed items

Starting URL: https://todomvc4tasj.herokuapp.com/

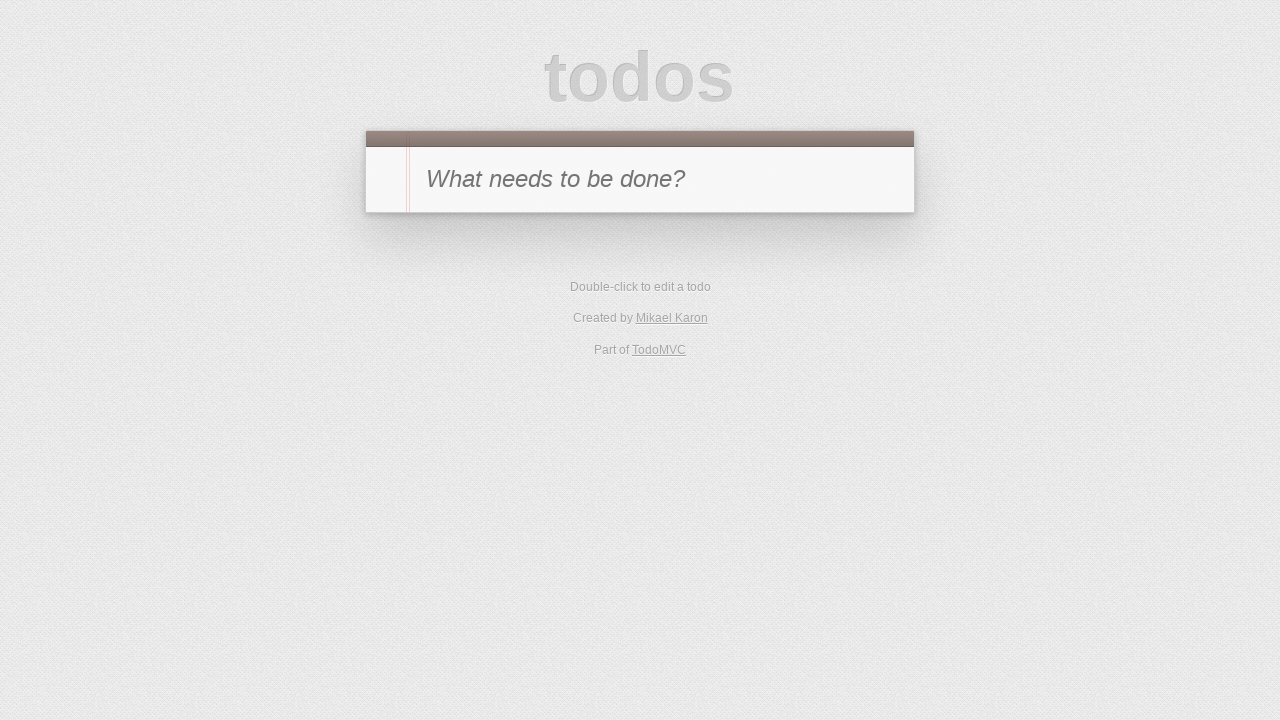

Set initial localStorage with one active task
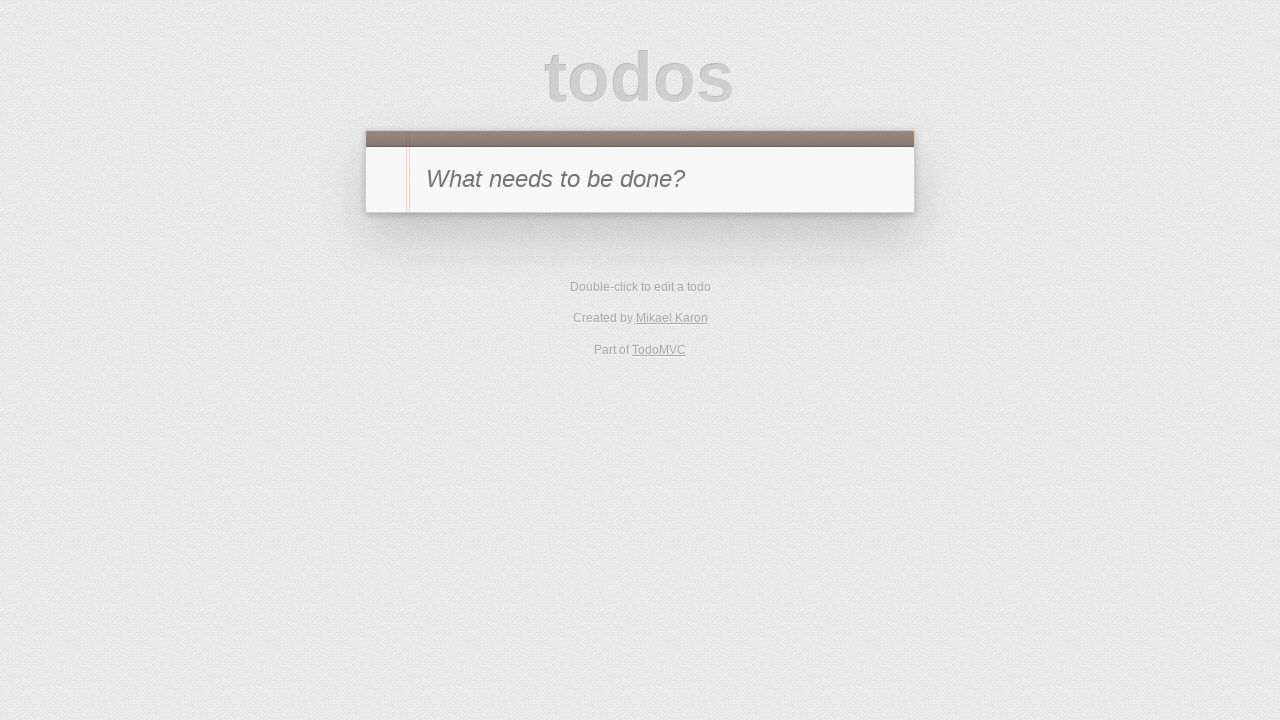

Reloaded page to apply initial state
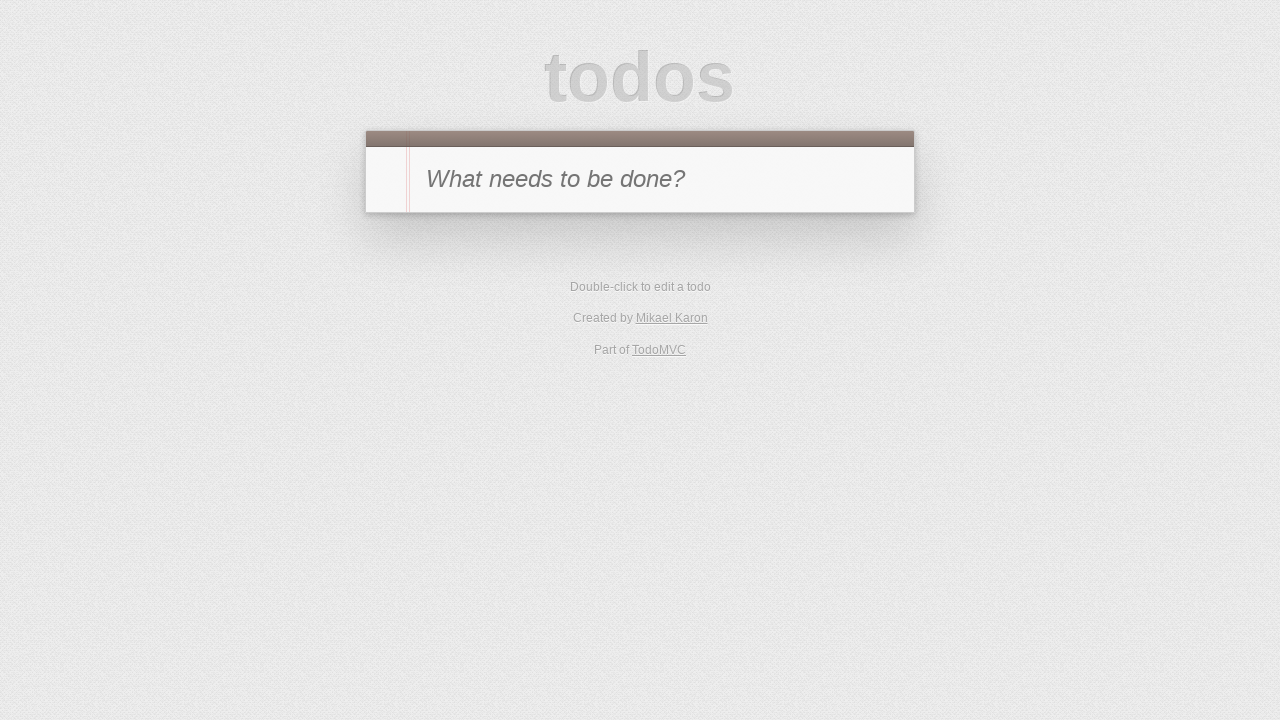

Toggled task '1' to completed state at (386, 242) on #todo-list li >> internal:has-text="1"i >> .toggle
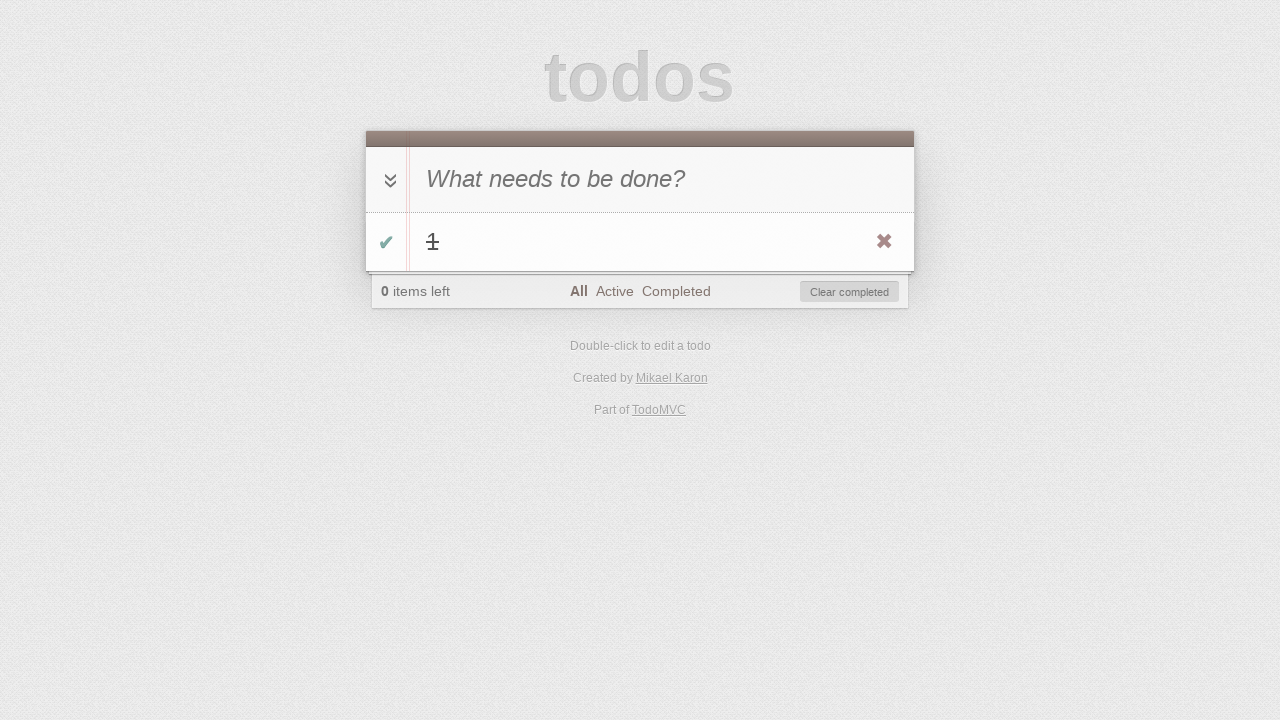

Clicked Active filter link at (614, 291) on internal:role=link[name="Active"i]
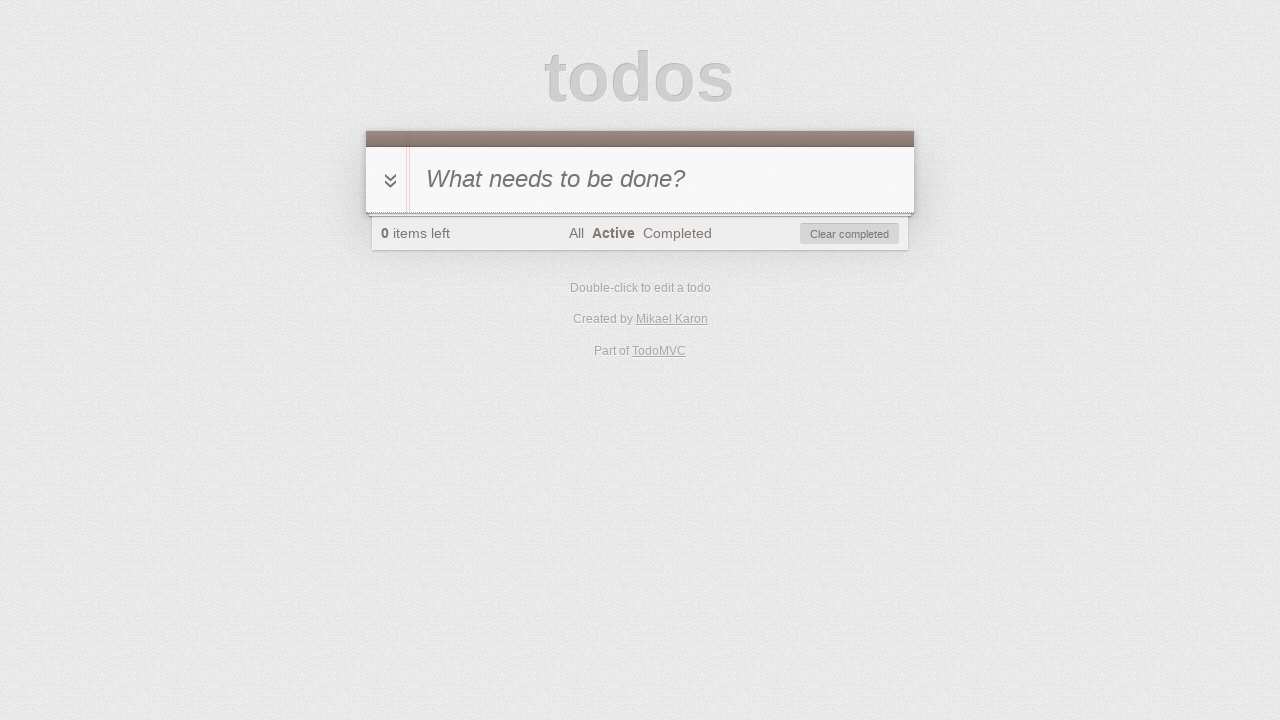

Waited for Active view to stabilize
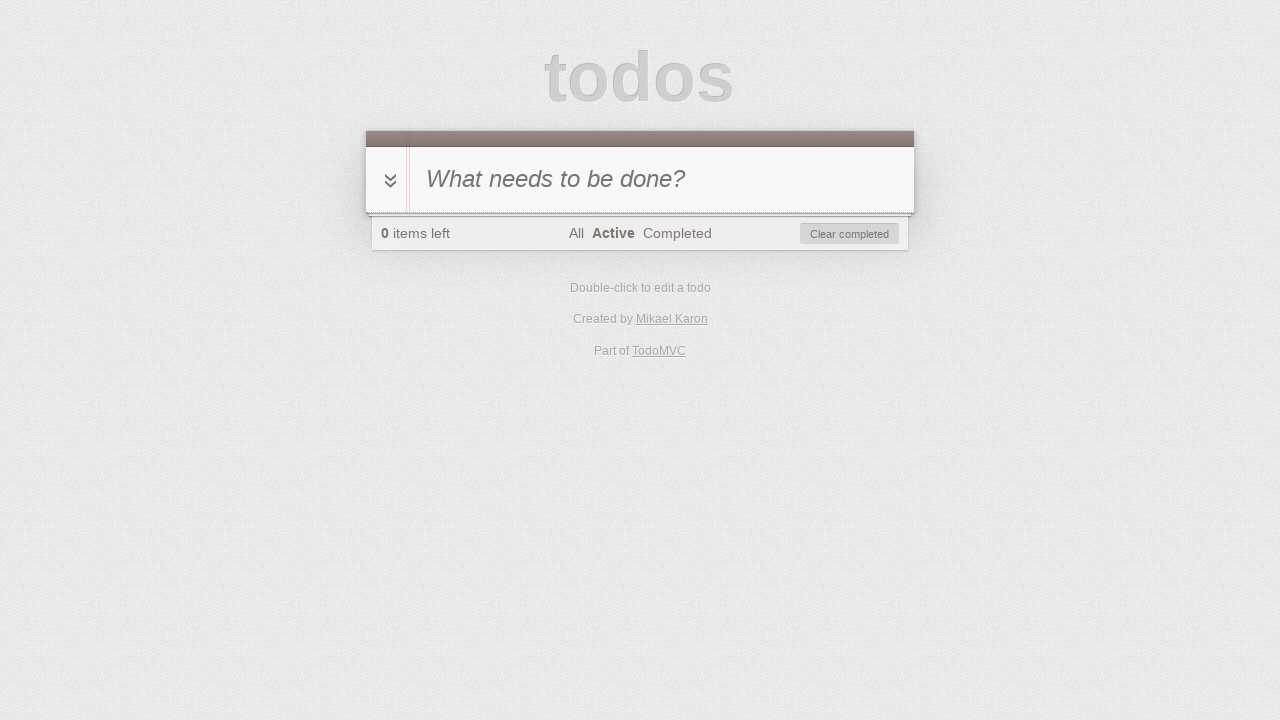

Clicked Completed filter link at (677, 233) on internal:role=link[name="Completed"i]
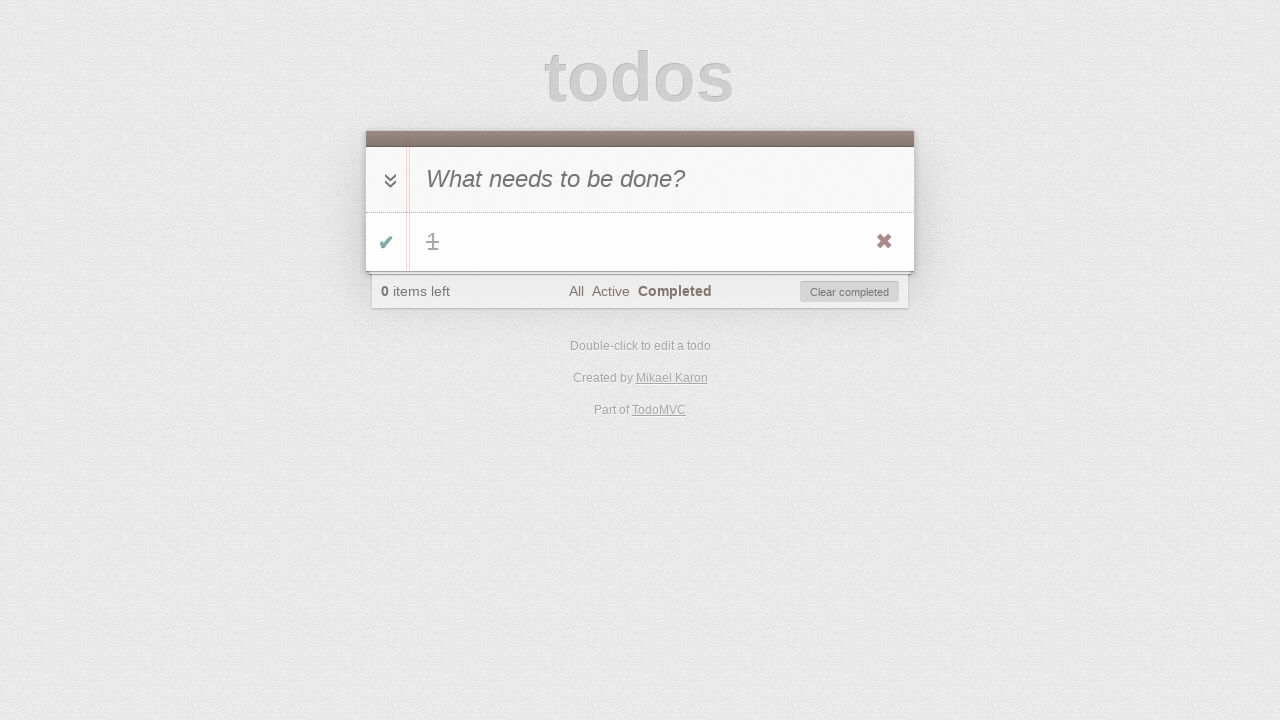

Verified task '1' is visible in Completed view
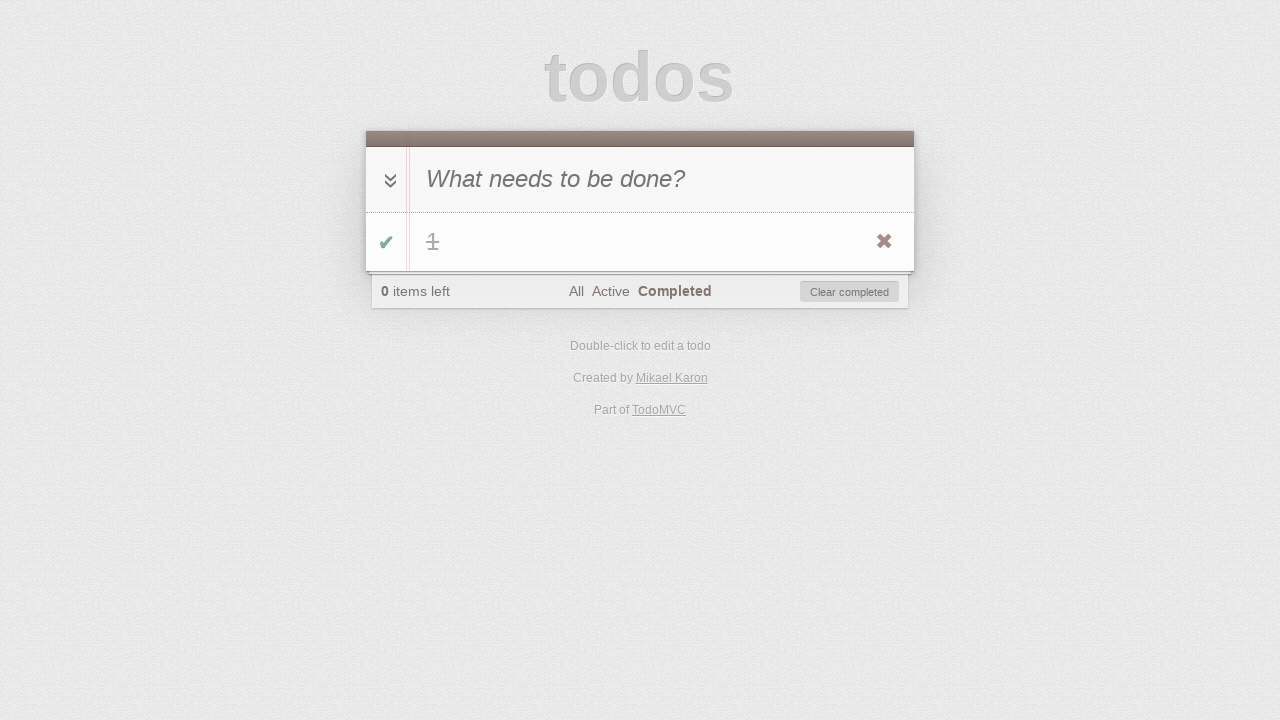

Toggled task '1' back to active state at (386, 242) on #todo-list li >> internal:has-text="1"i >> .toggle
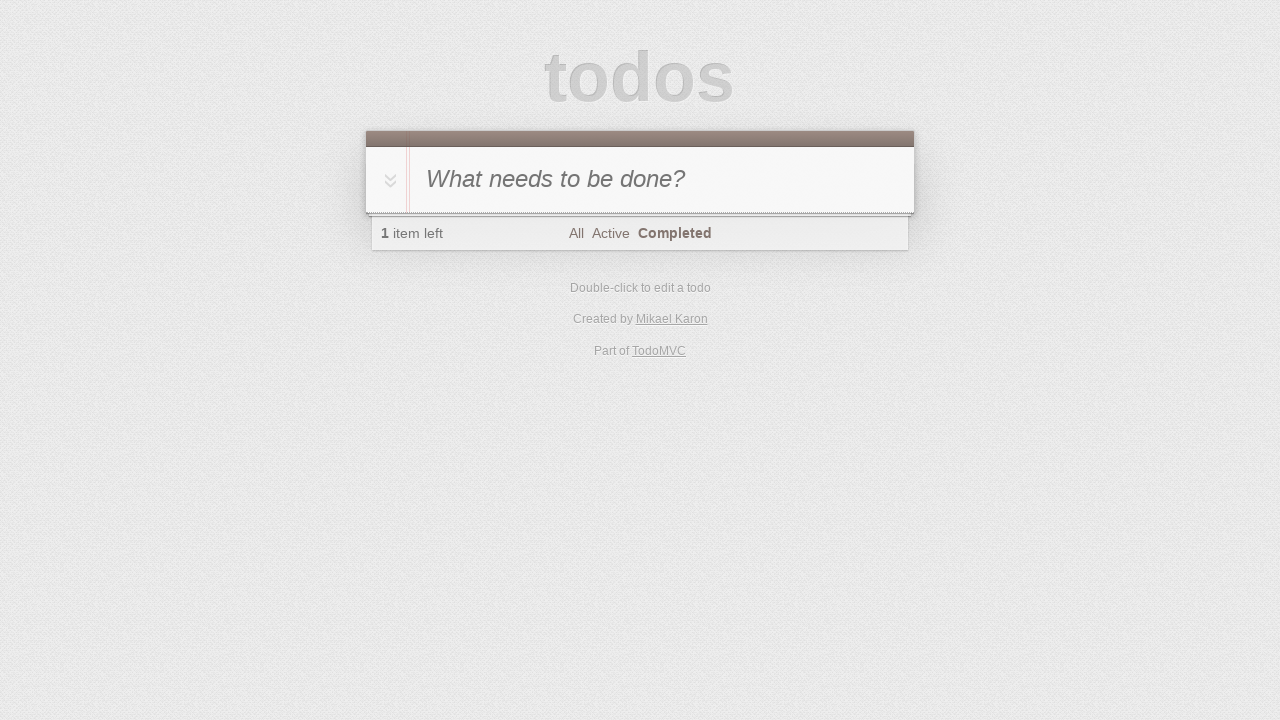

Clicked All filter link at (576, 233) on internal:role=link[name="All"i]
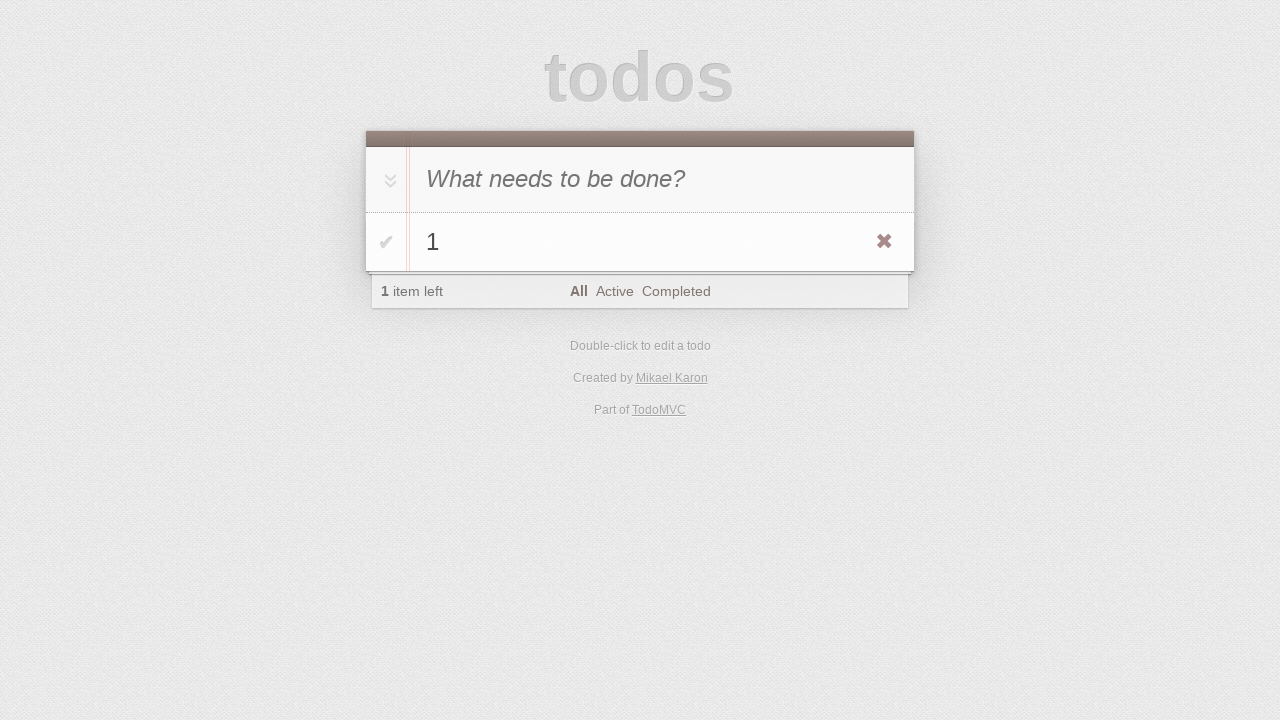

Clicked toggle-all checkbox to mark all tasks as completed at (388, 180) on #toggle-all
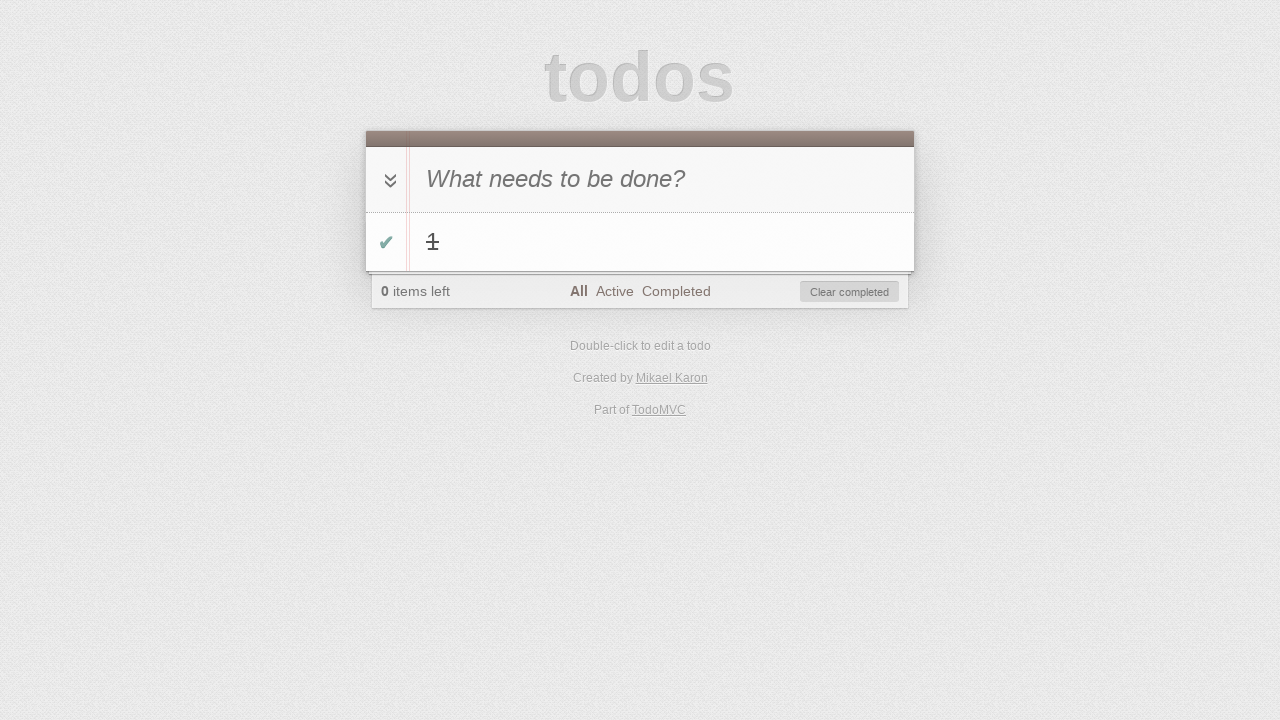

Clicked clear-completed button to remove completed tasks at (850, 292) on #clear-completed
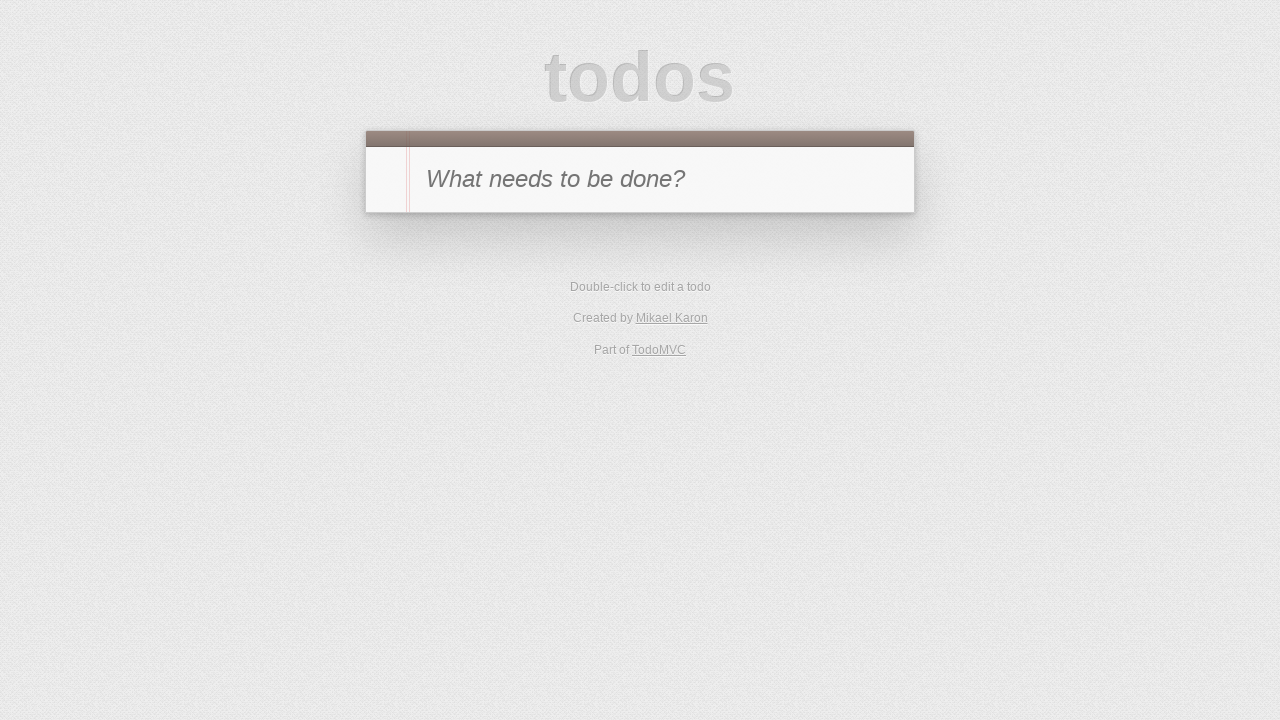

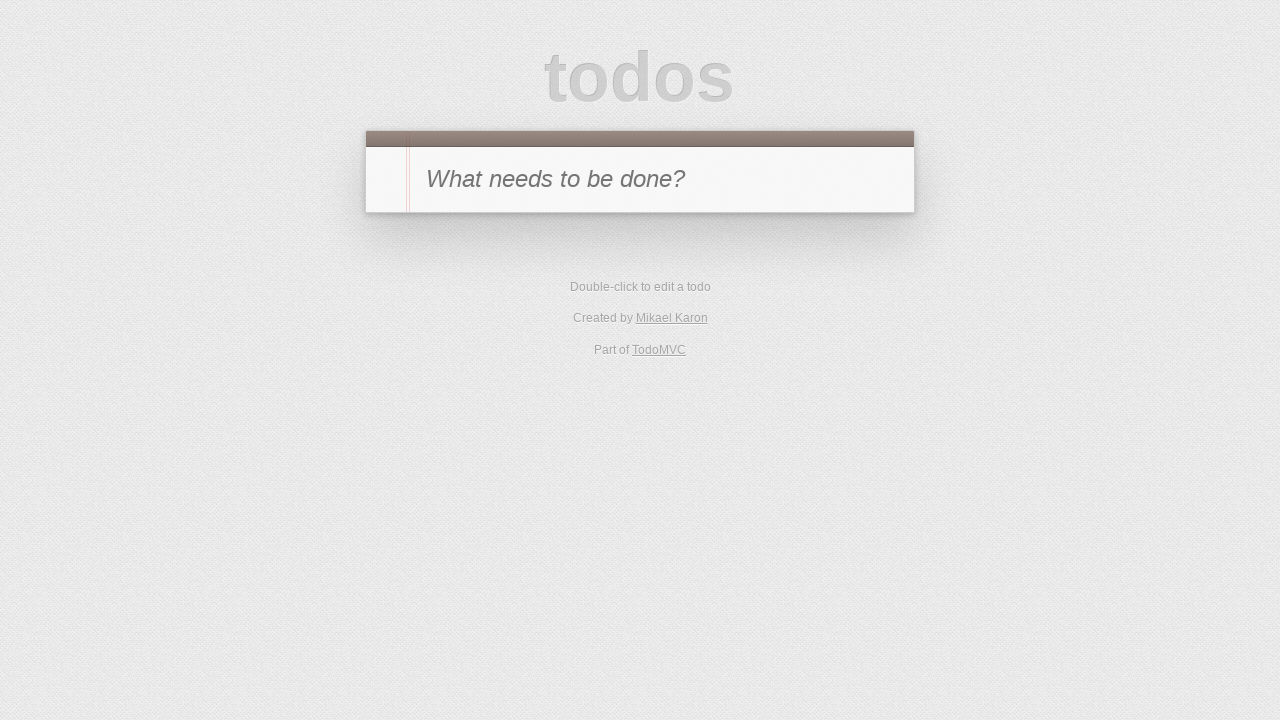